Navigates to the geolocation page and verifies the navigation

Starting URL: https://bonigarcia.dev/selenium-webdriver-java/

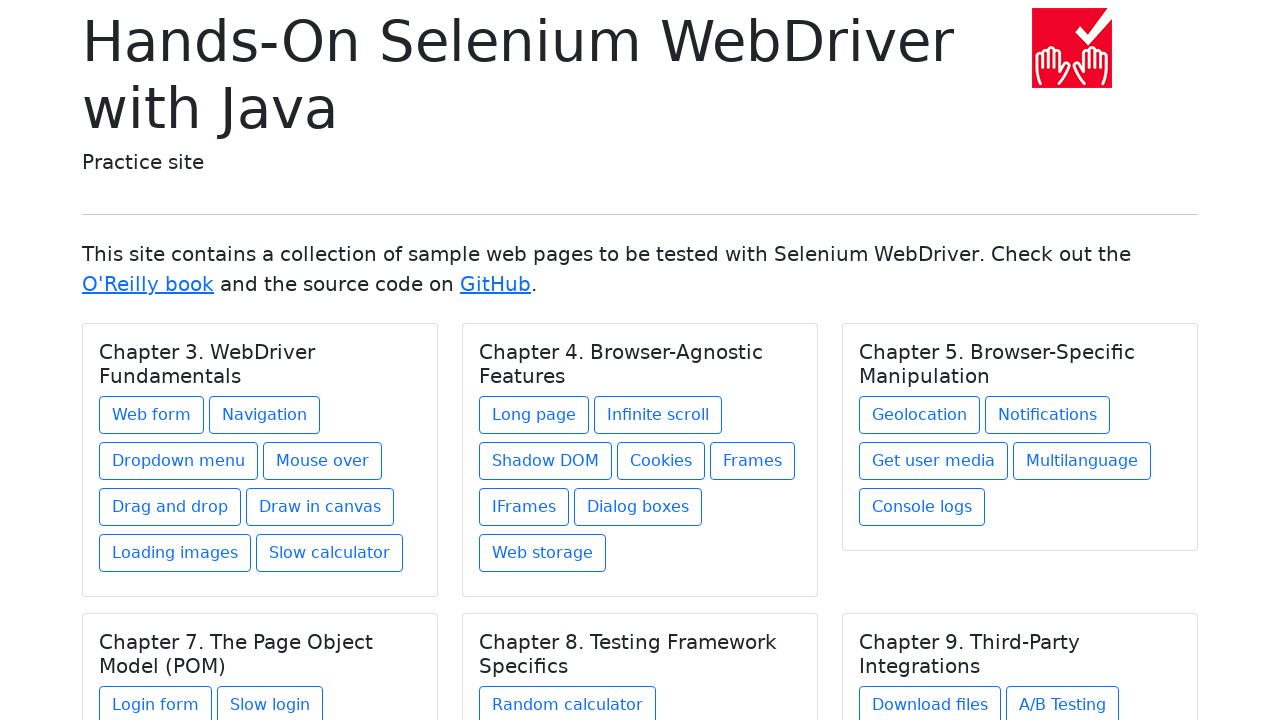

Clicked on geolocation link under Chapter 5 at (920, 415) on xpath=//h5[text() = 'Chapter 5. Browser-Specific Manipulation']/../a[contains(@h
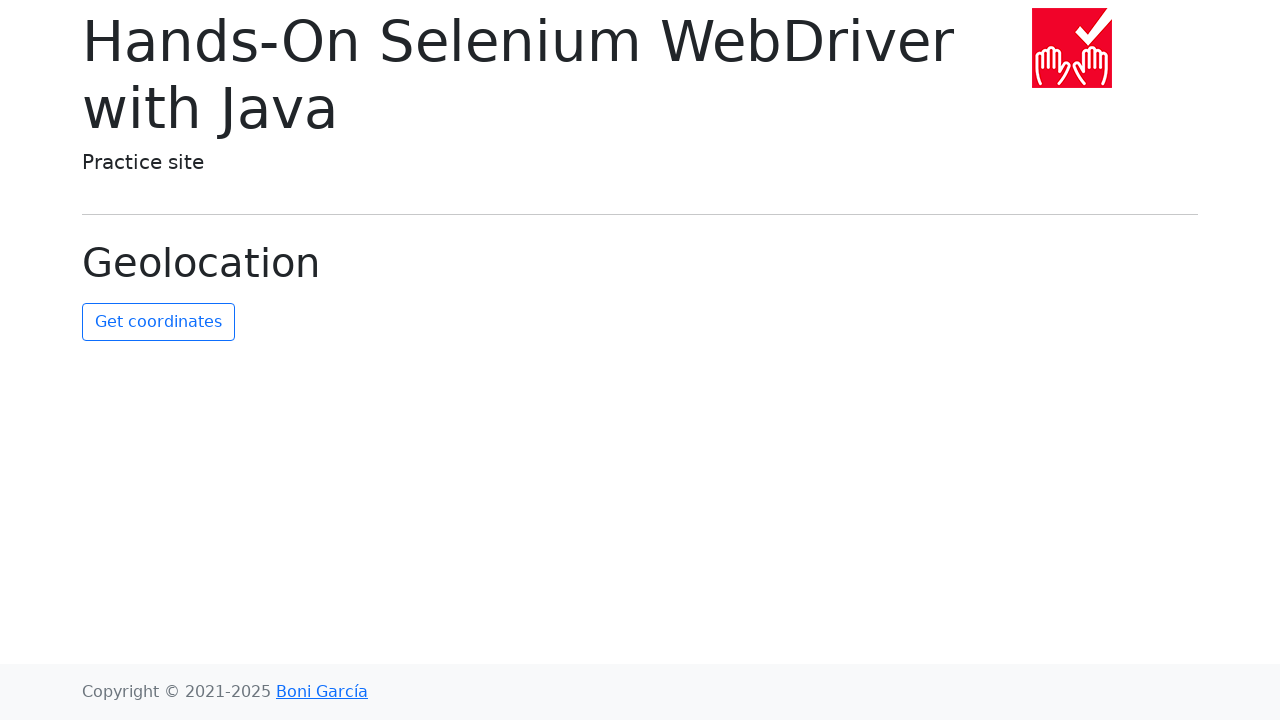

Verified navigation to geolocation page URL
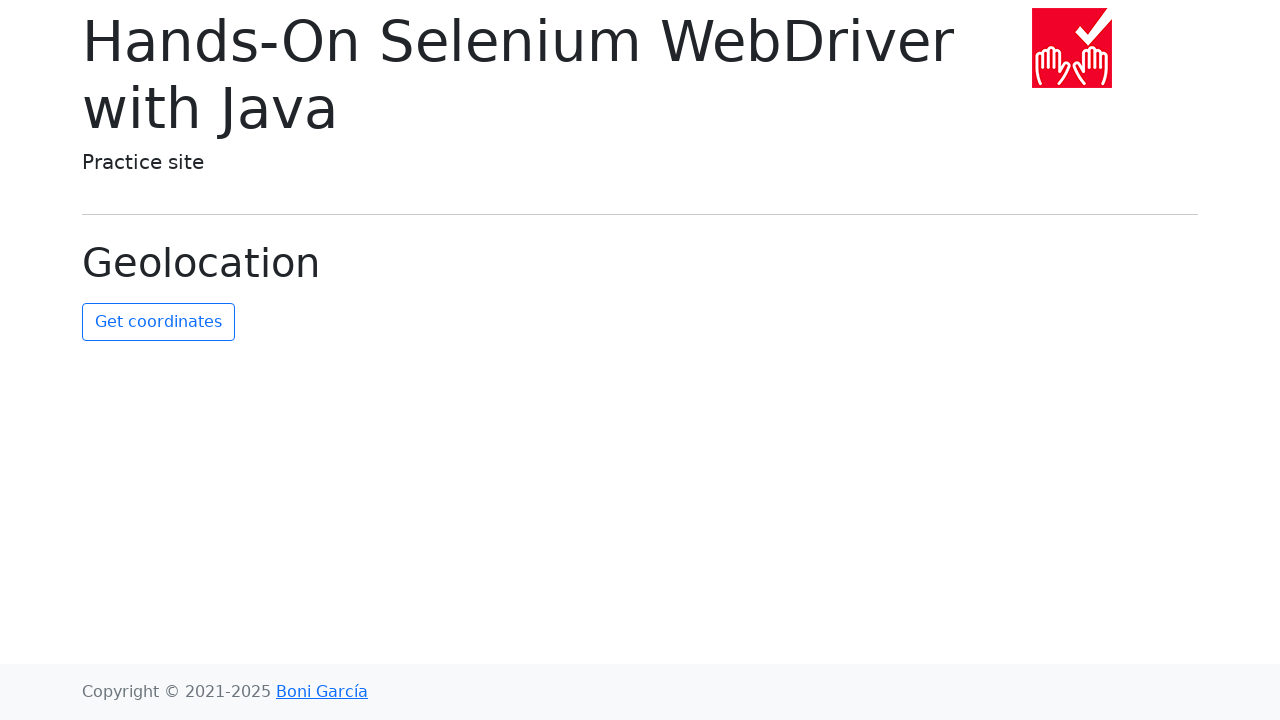

Verified page heading displays 'Geolocation'
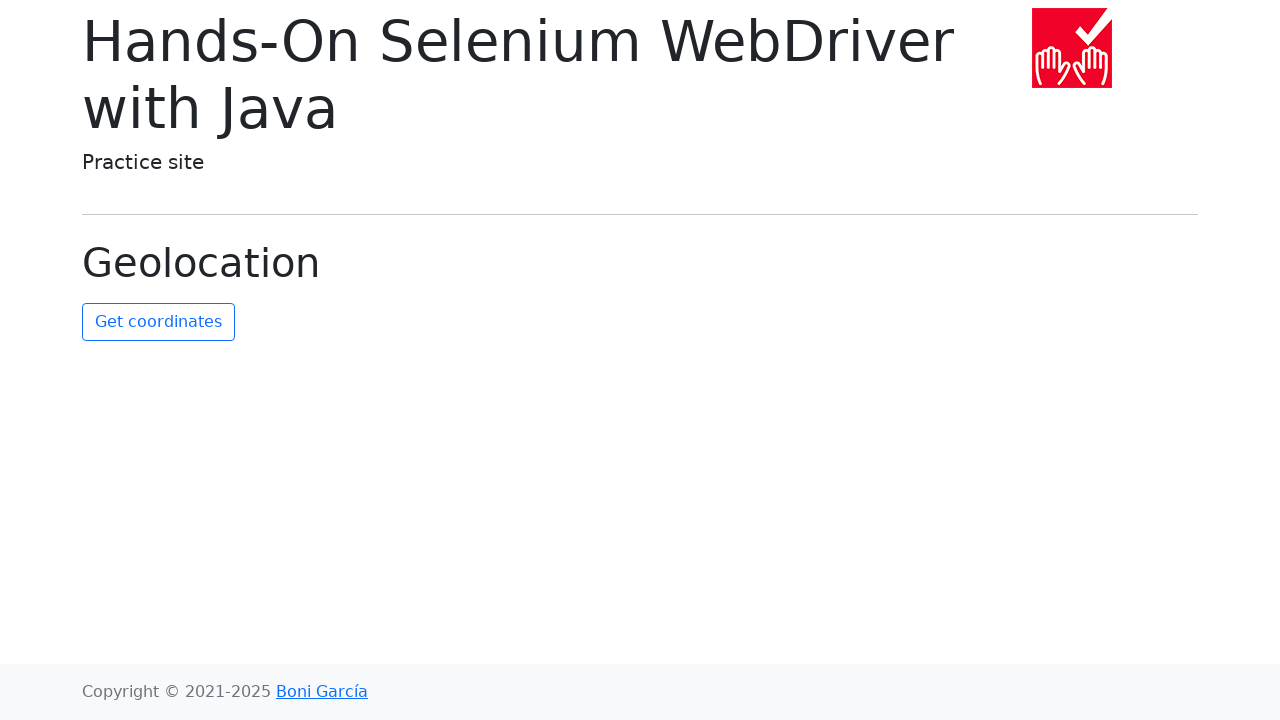

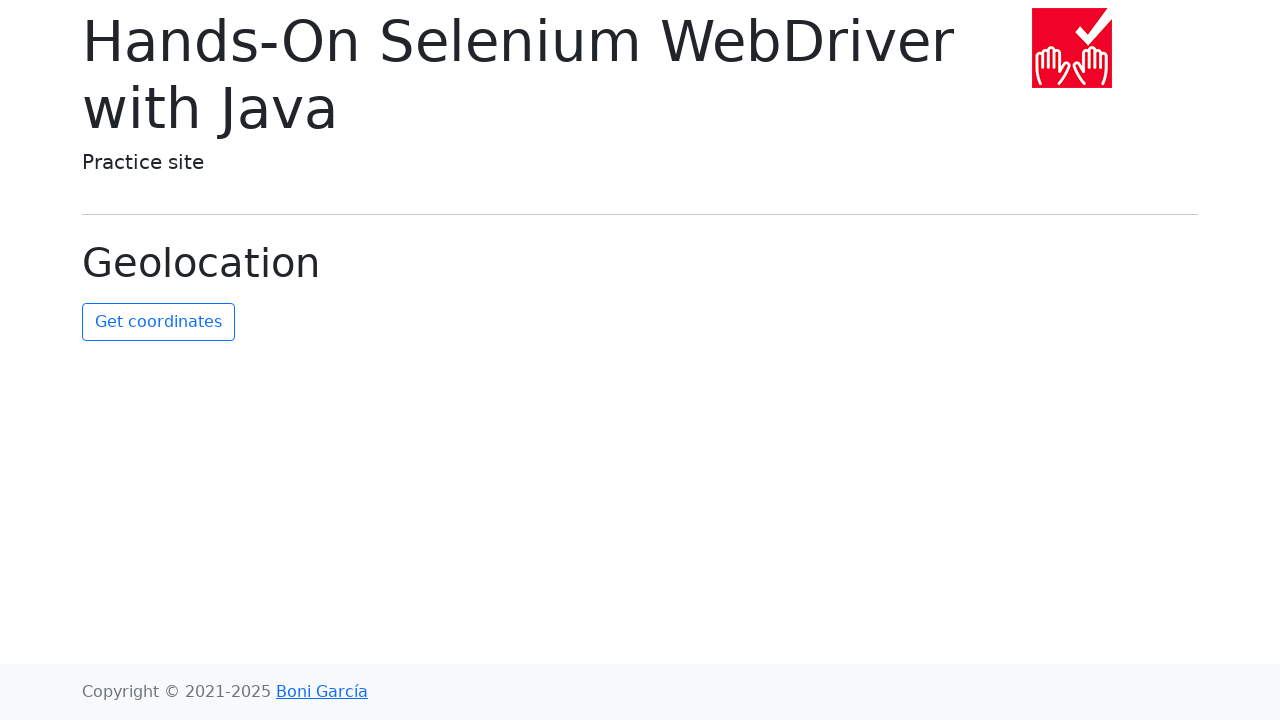